Tests drag and drop functionality by dragging a ball element to a dropzone and verifying the drop was successful

Starting URL: https://training-support.net/webelements/drag-drop

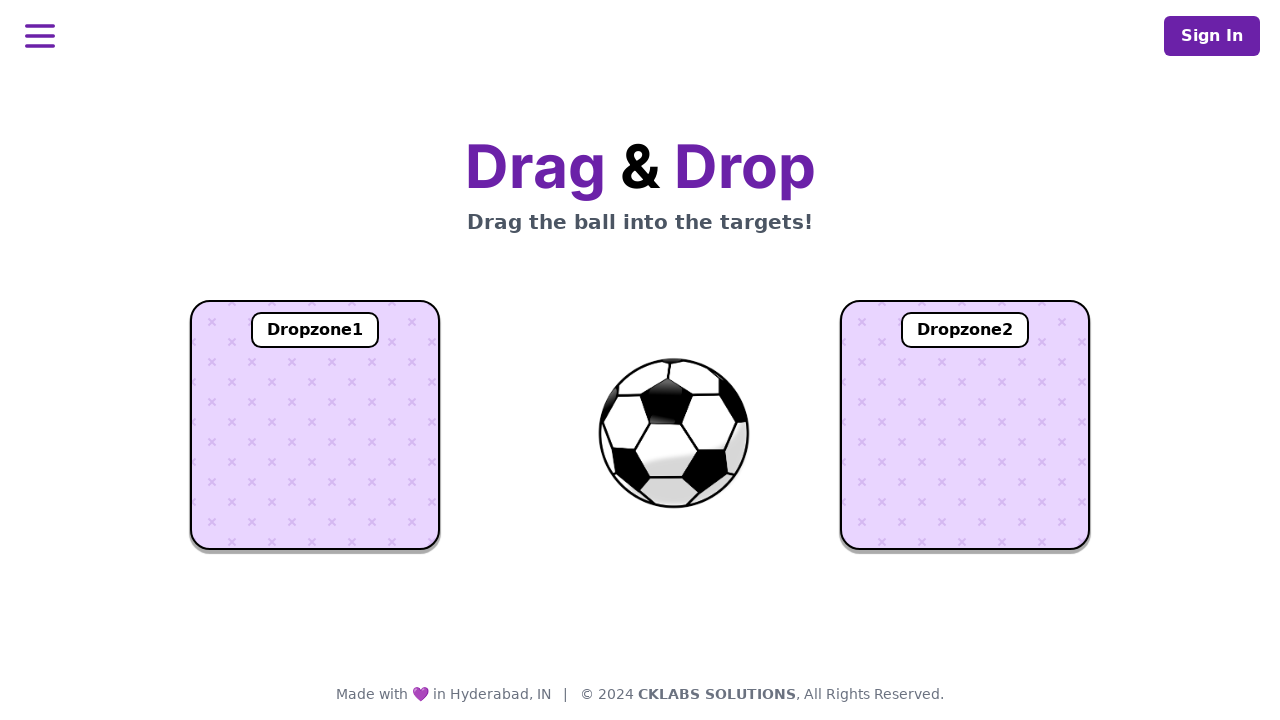

Located the draggable ball element
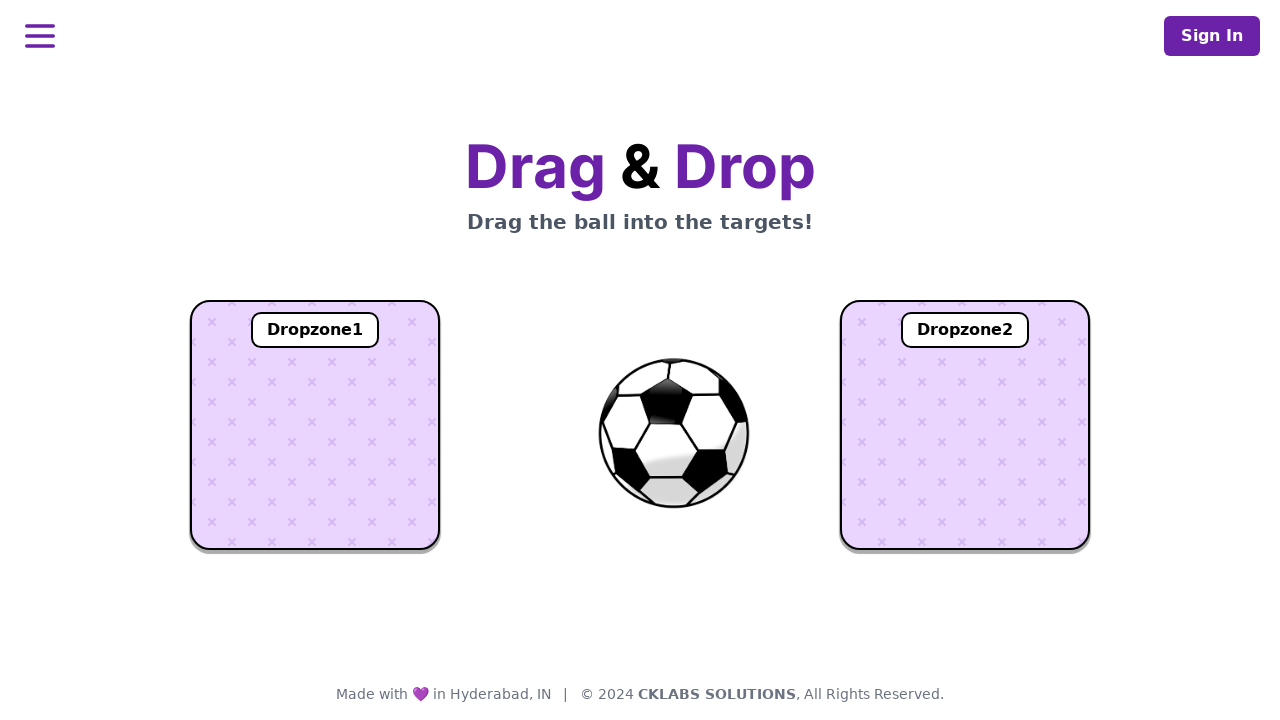

Located the first dropzone element
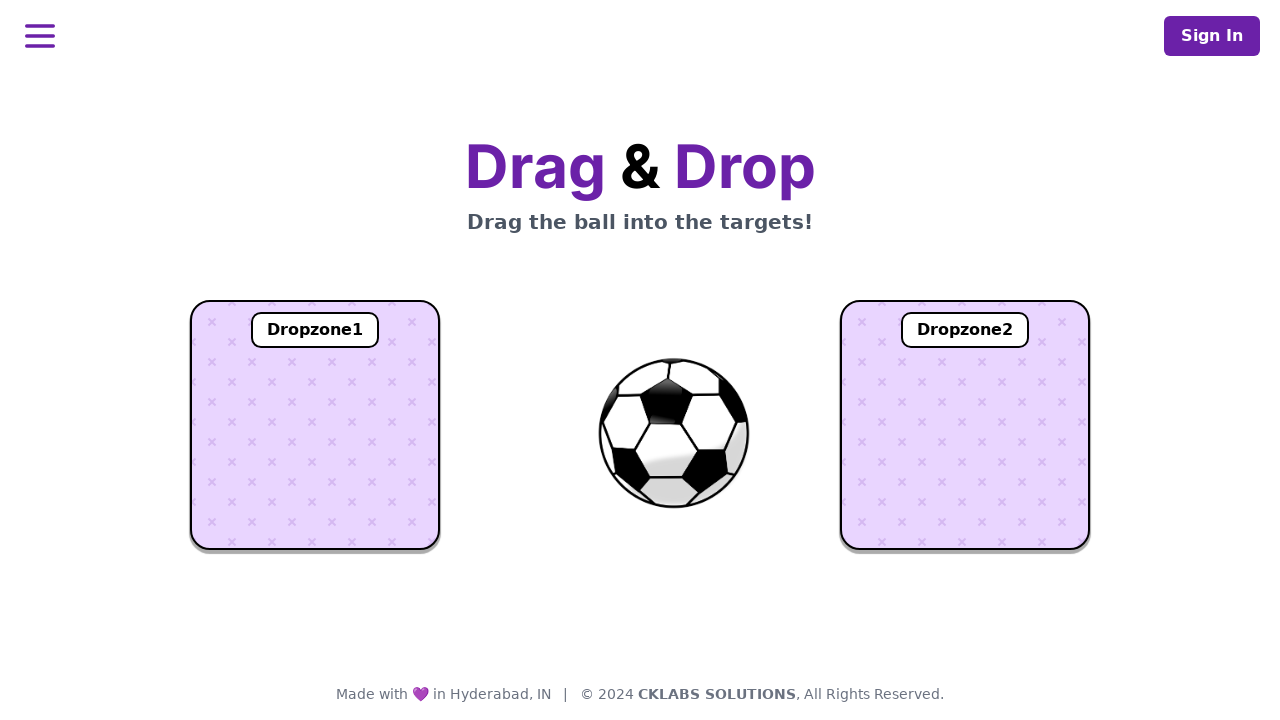

Dragged ball element to dropzone1 at (315, 425)
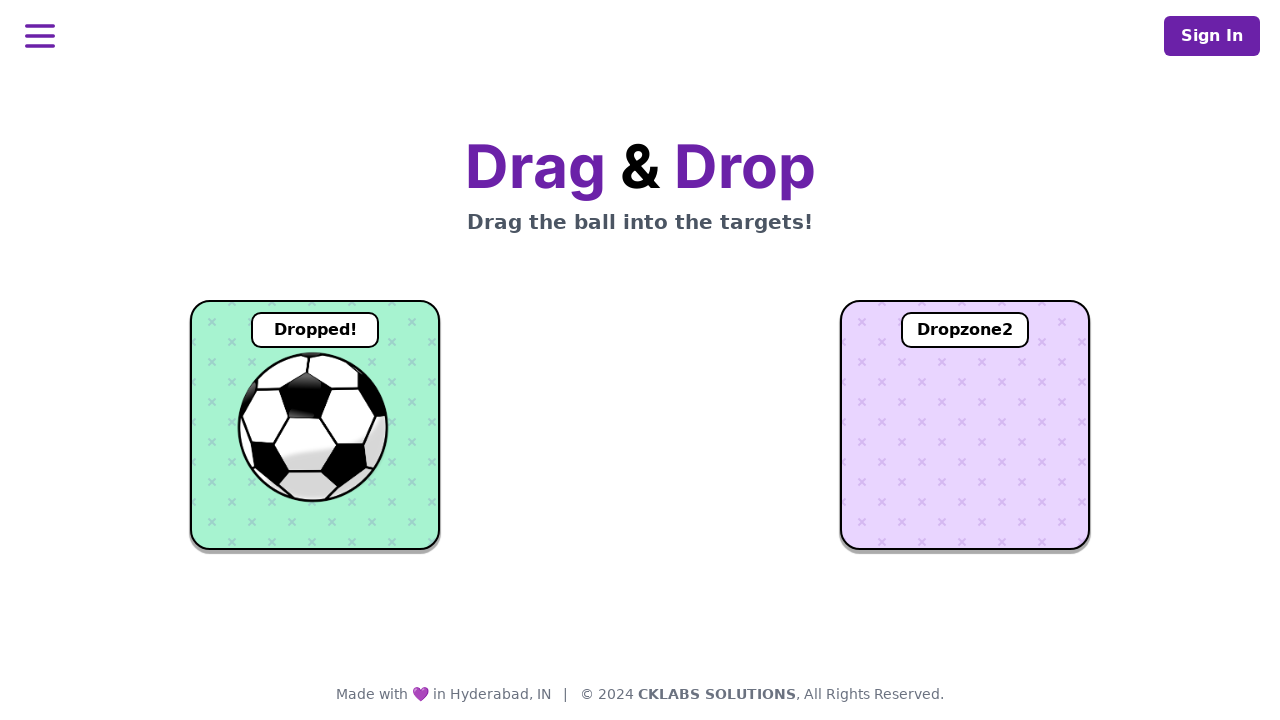

Retrieved dropzone text content to verify drop success
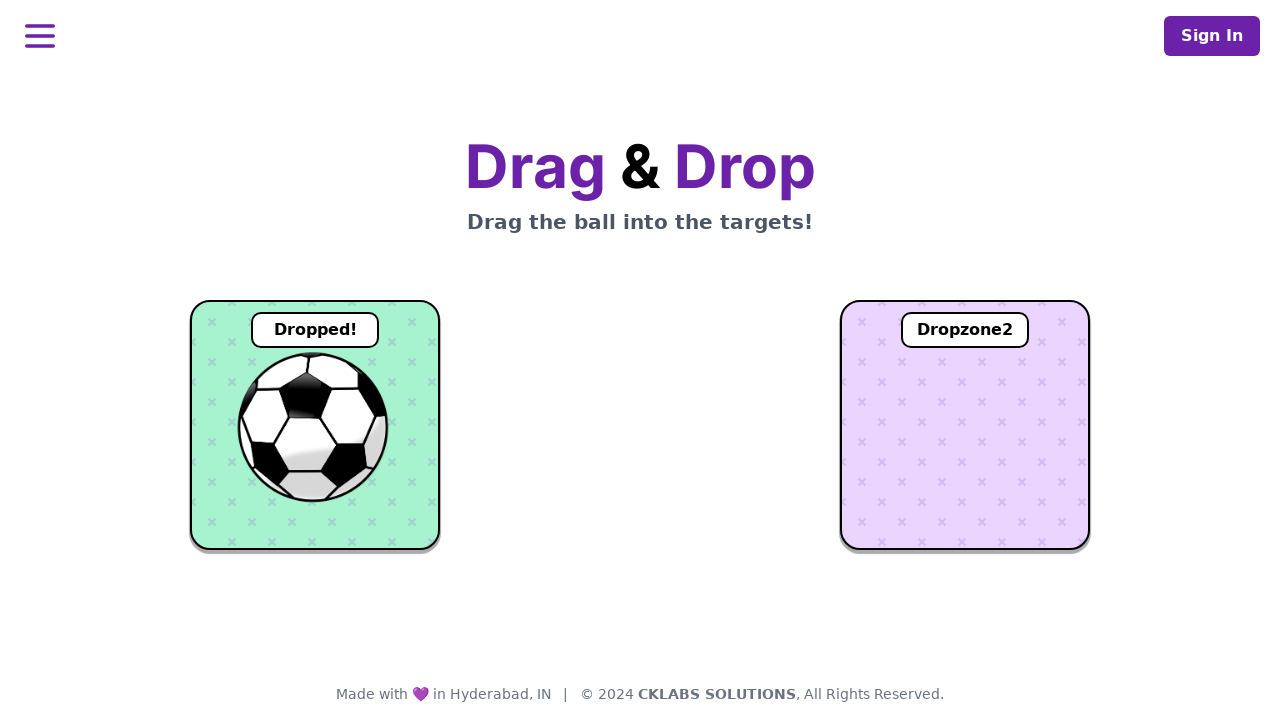

Verified drop was successful - dropzone text is 'Dropped!'
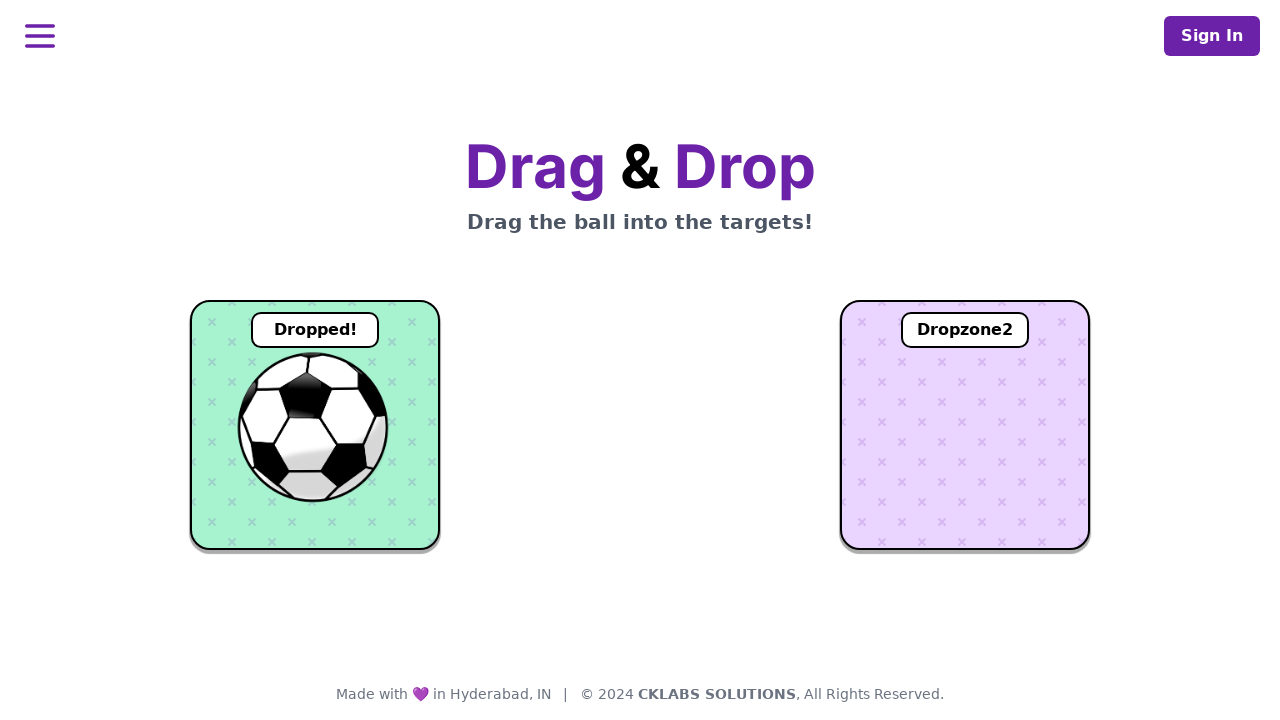

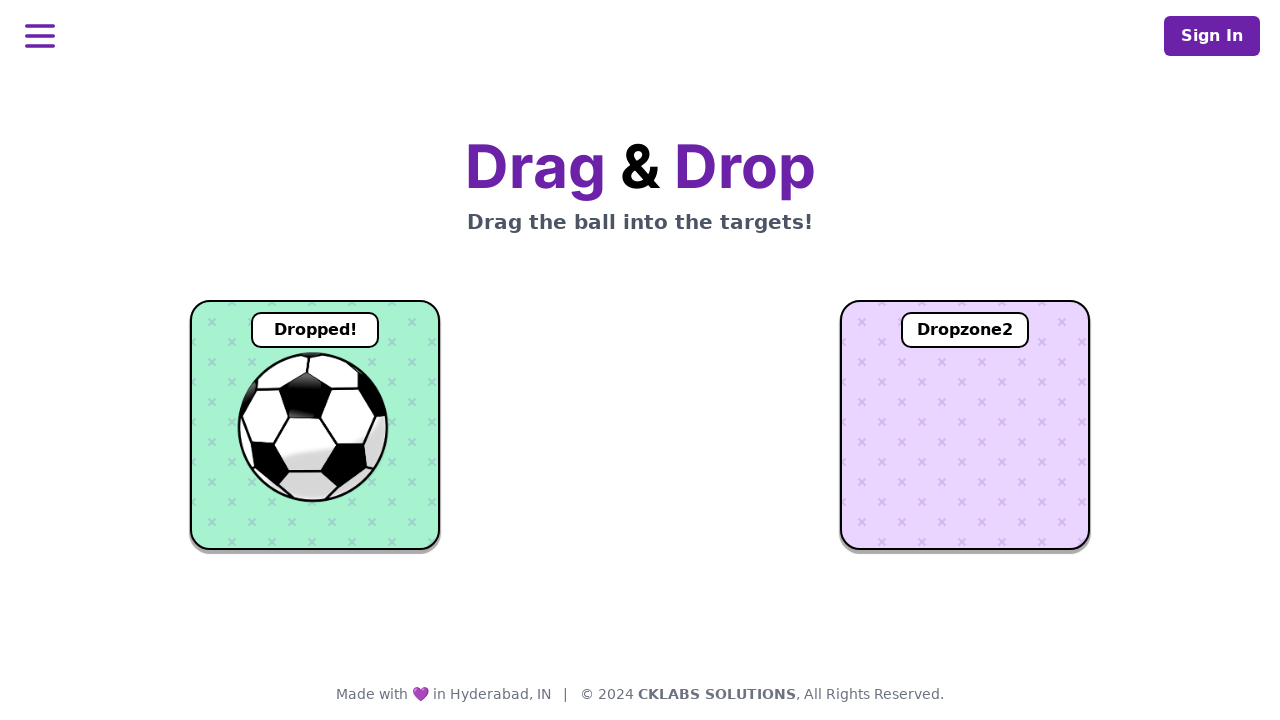